Tests right-click context menu functionality by right-clicking on an element, hovering over the Paste option, verifying the hover state, and clicking it to trigger an alert.

Starting URL: http://swisnl.github.io/jQuery-contextMenu/demo.html

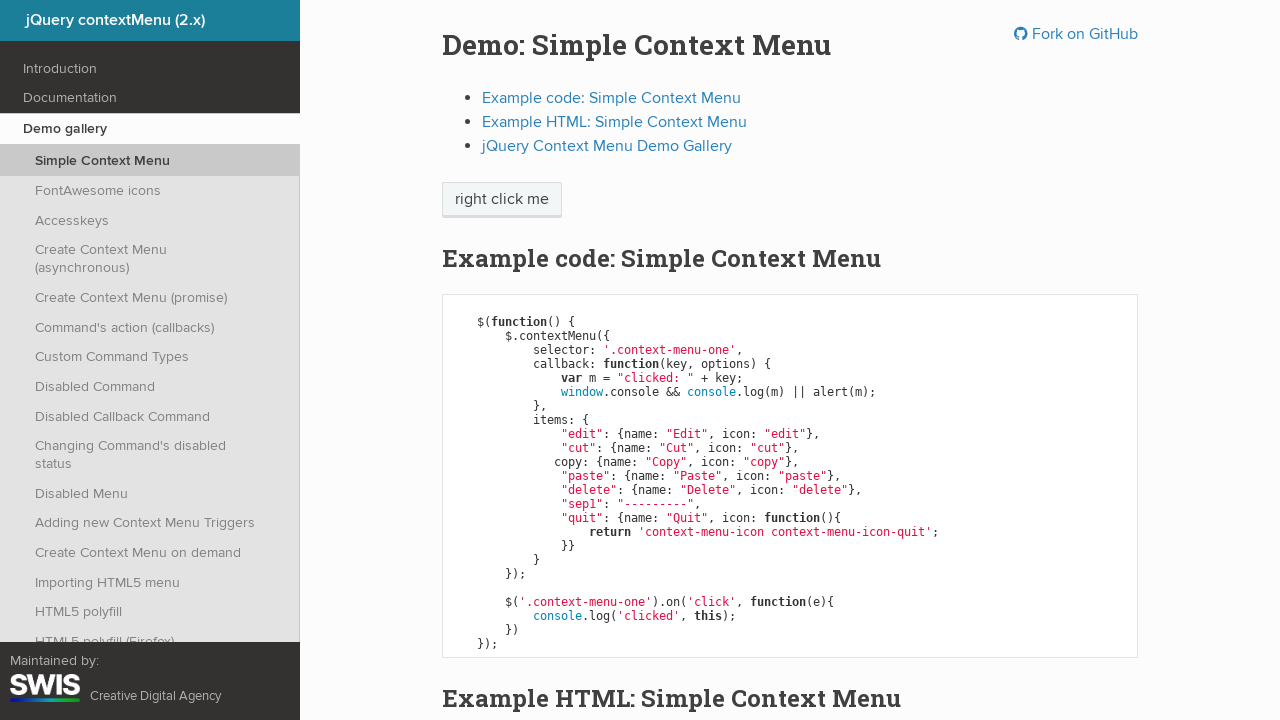

Right-clicked on context menu trigger element at (502, 200) on span.context-menu-one
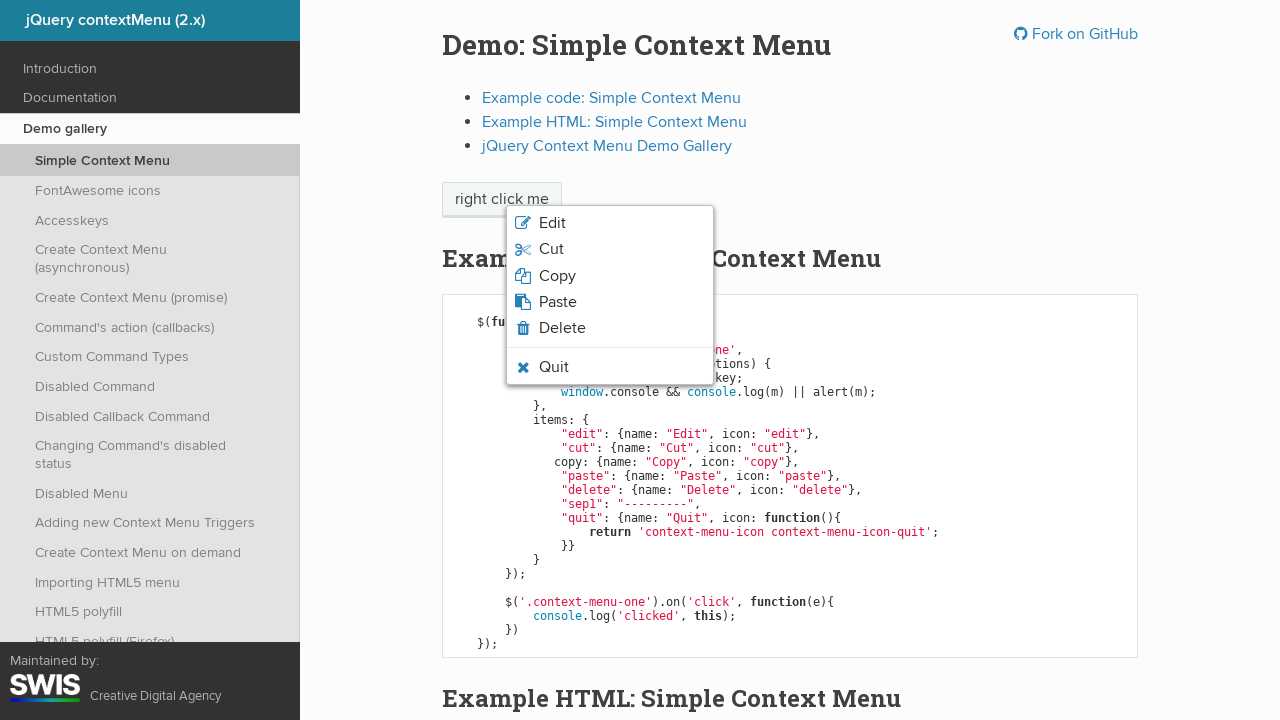

Hovered over the Paste option in context menu at (610, 302) on li.context-menu-icon-paste
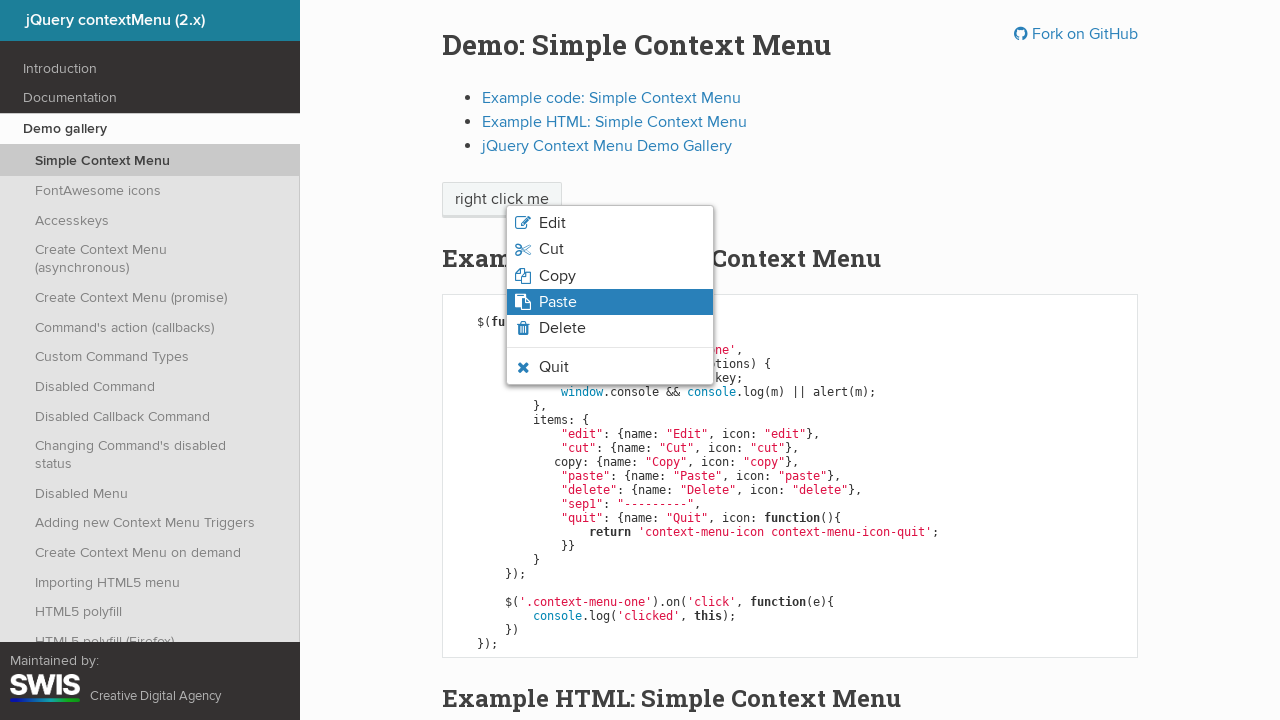

Verified Paste option is highlighted and visible
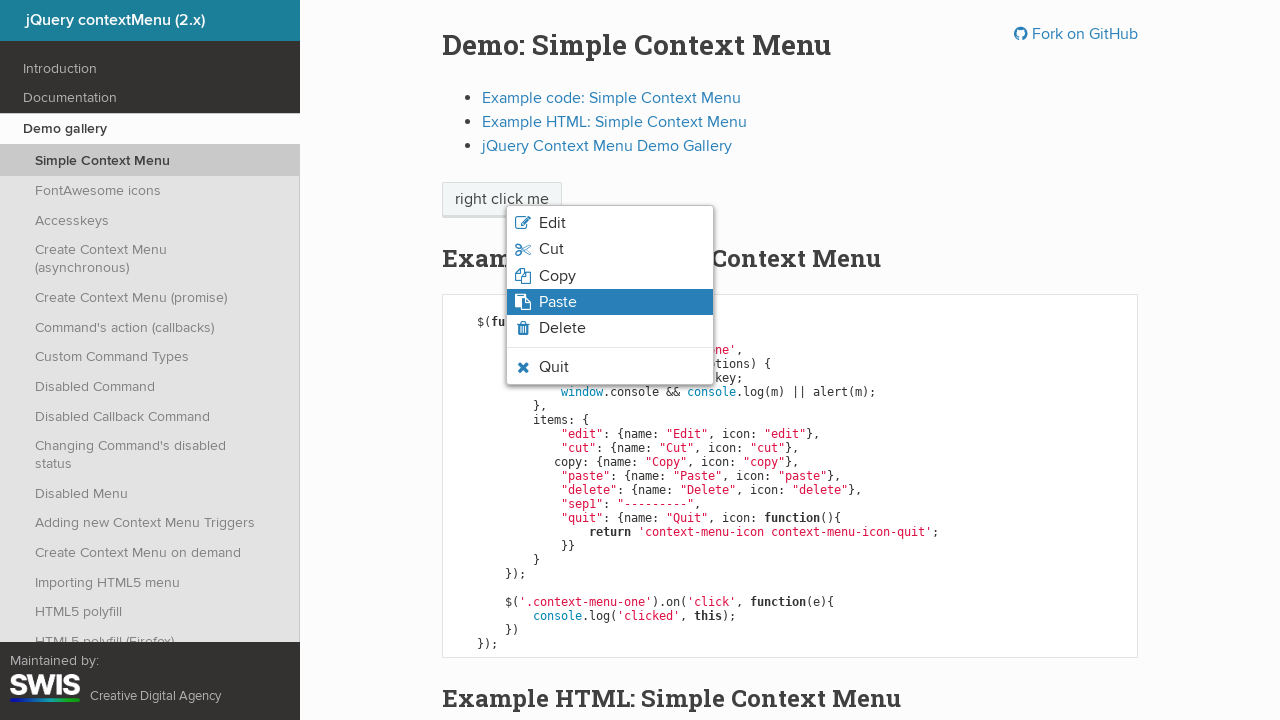

Clicked on Paste option at (610, 302) on li.context-menu-icon-paste
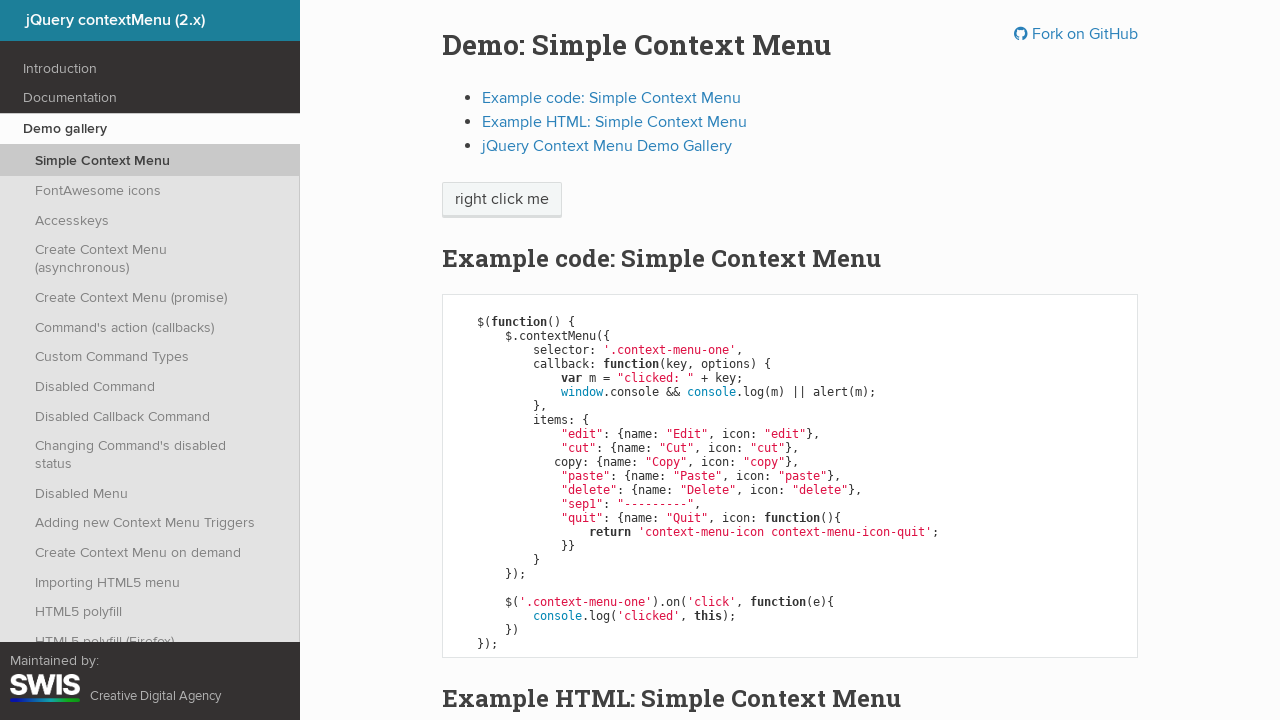

Accepted the alert dialog
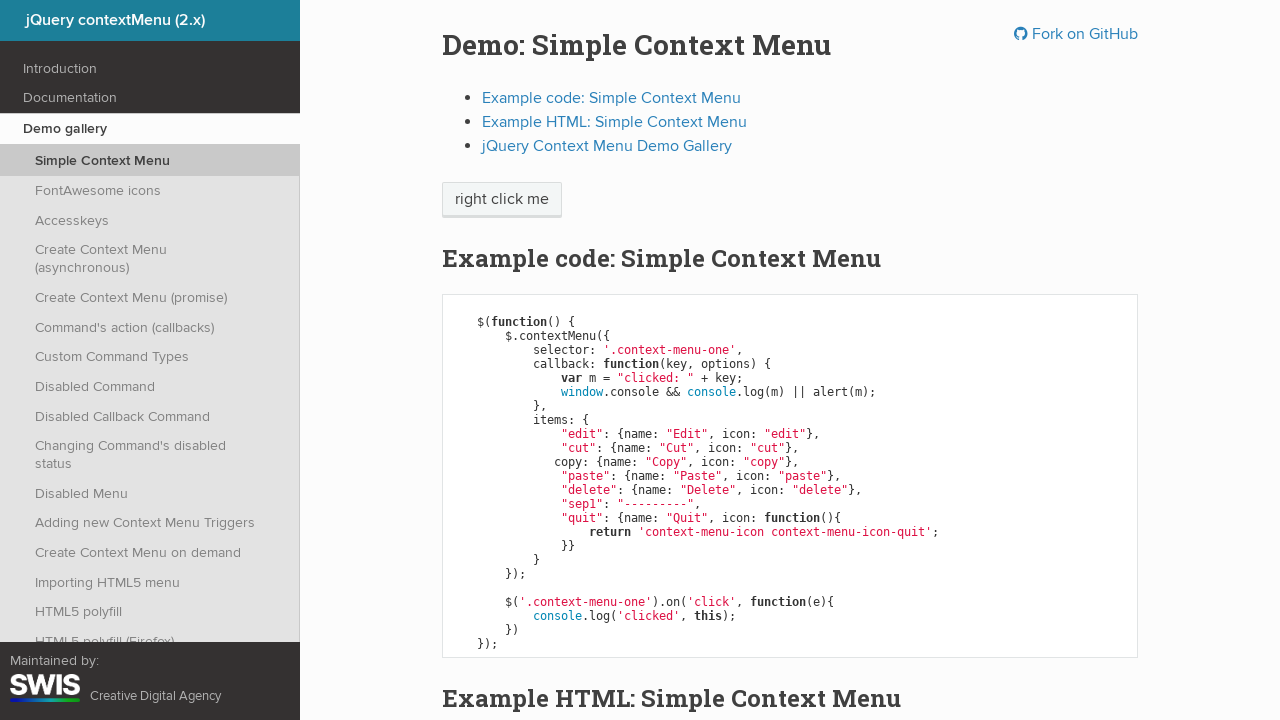

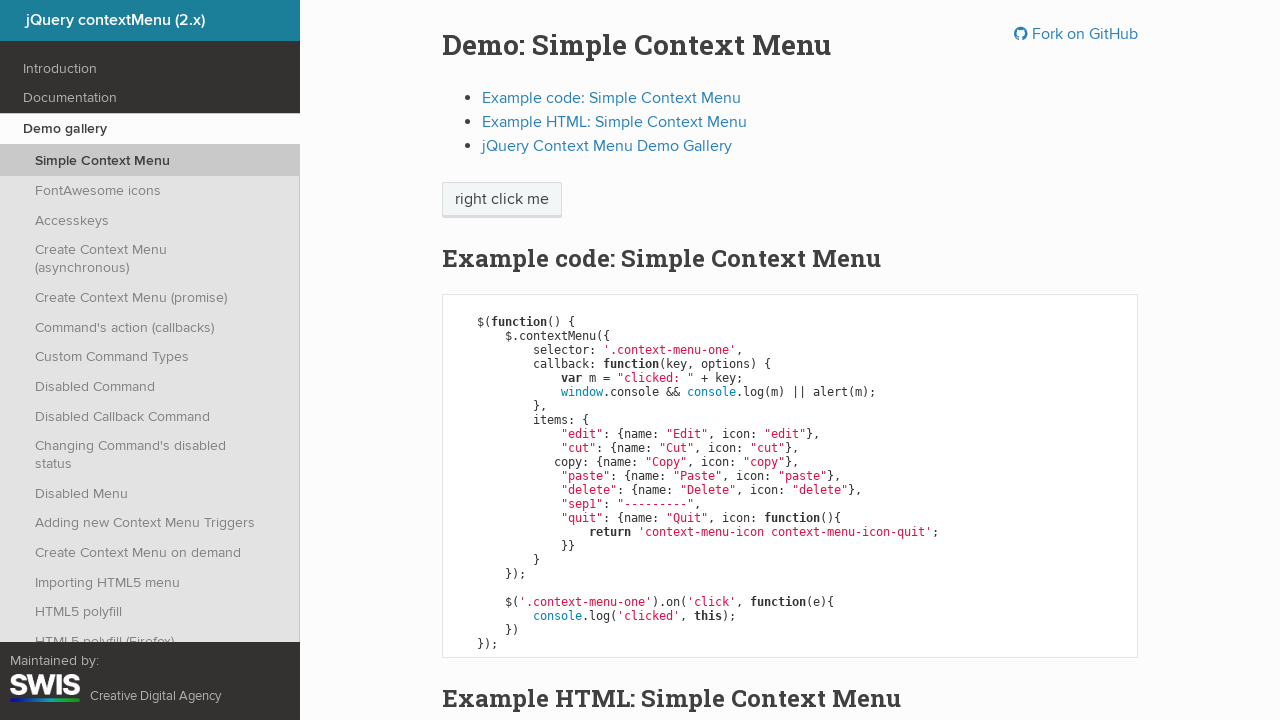